Tests opting out of A/B tests by visiting the page first, verifying the A/B test heading is shown, then adding an opt-out cookie, refreshing, and confirming the opt-out heading is displayed.

Starting URL: http://the-internet.herokuapp.com/abtest

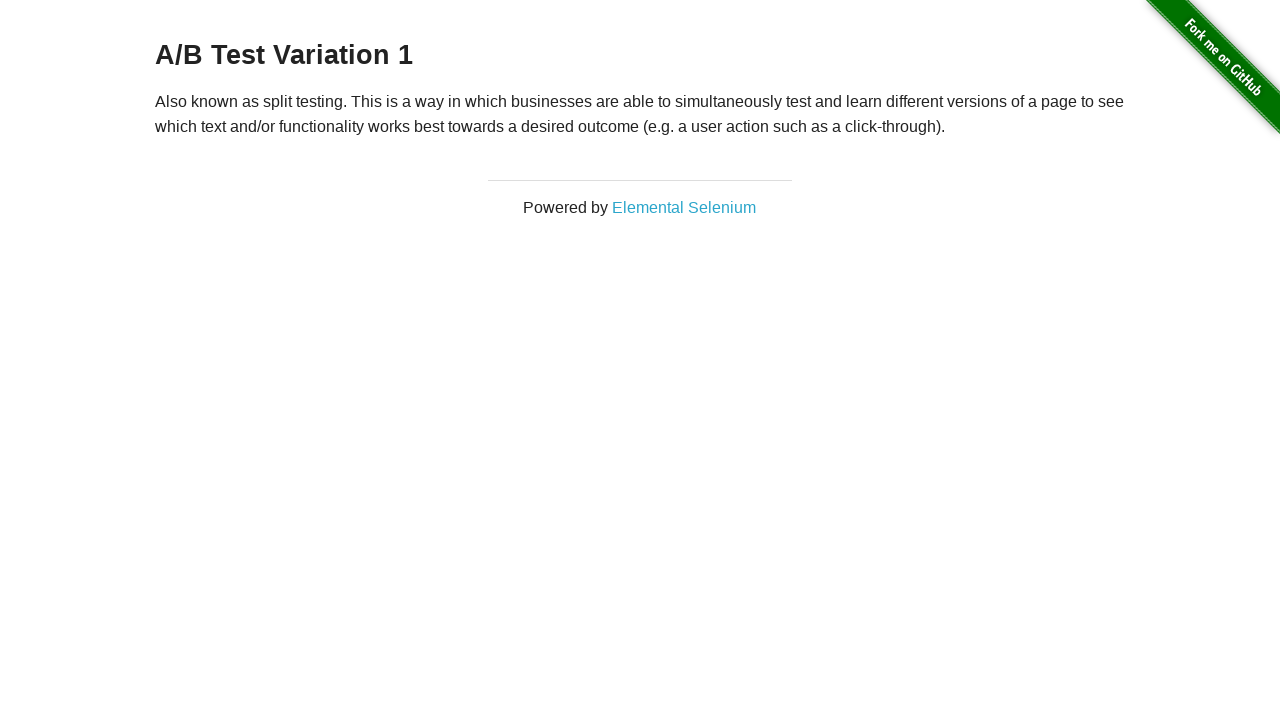

Waited for A/B test heading to be visible
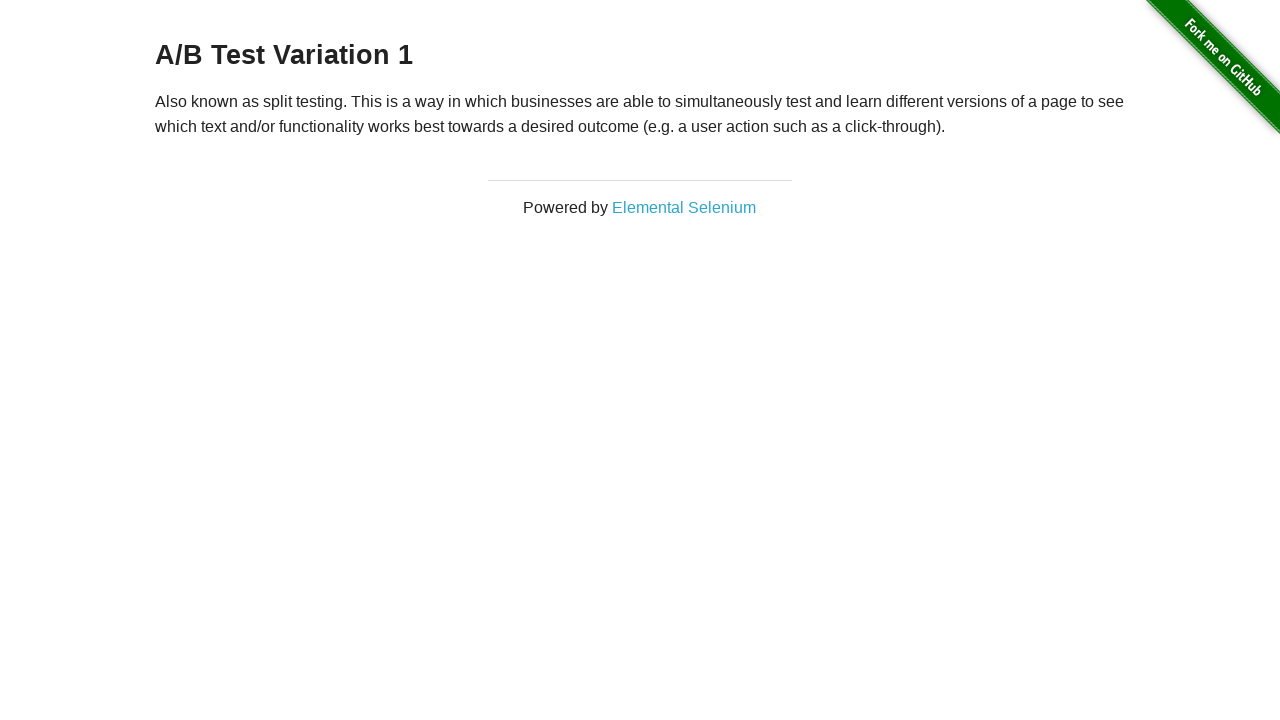

Verified A/B test heading is displayed
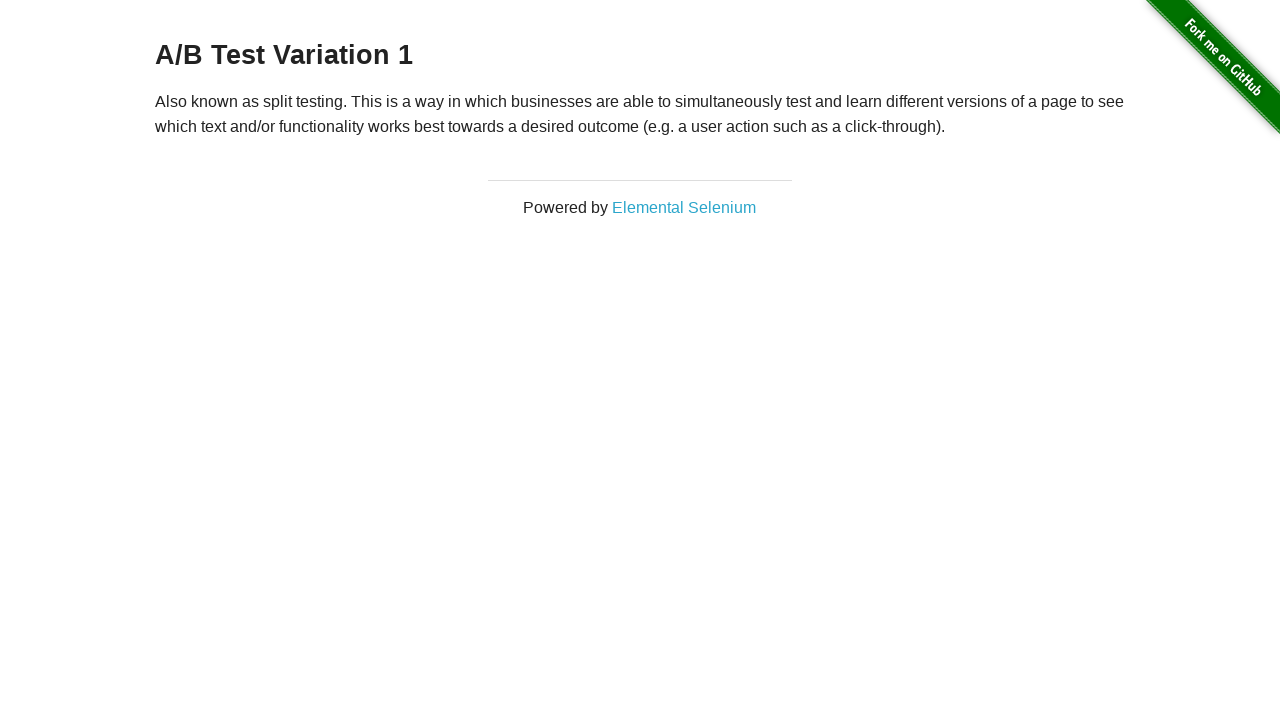

Added optimizelyOptOut cookie to context
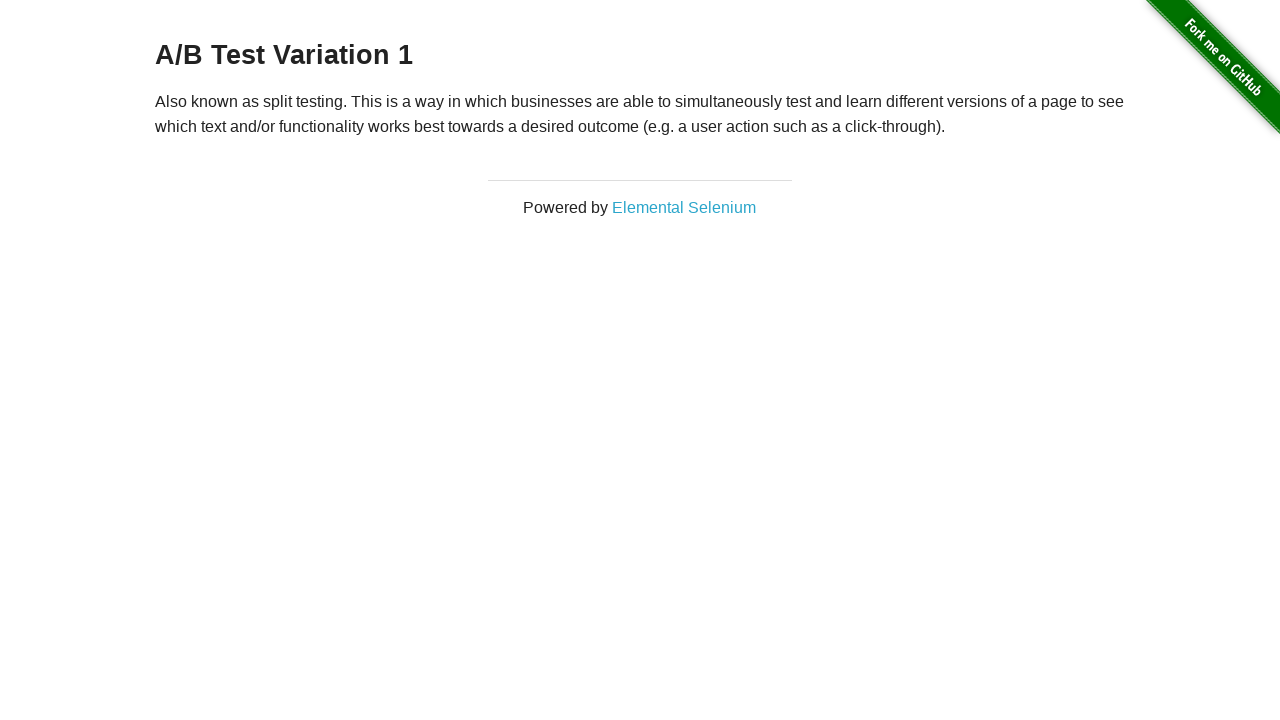

Reloaded page to apply opt-out cookie
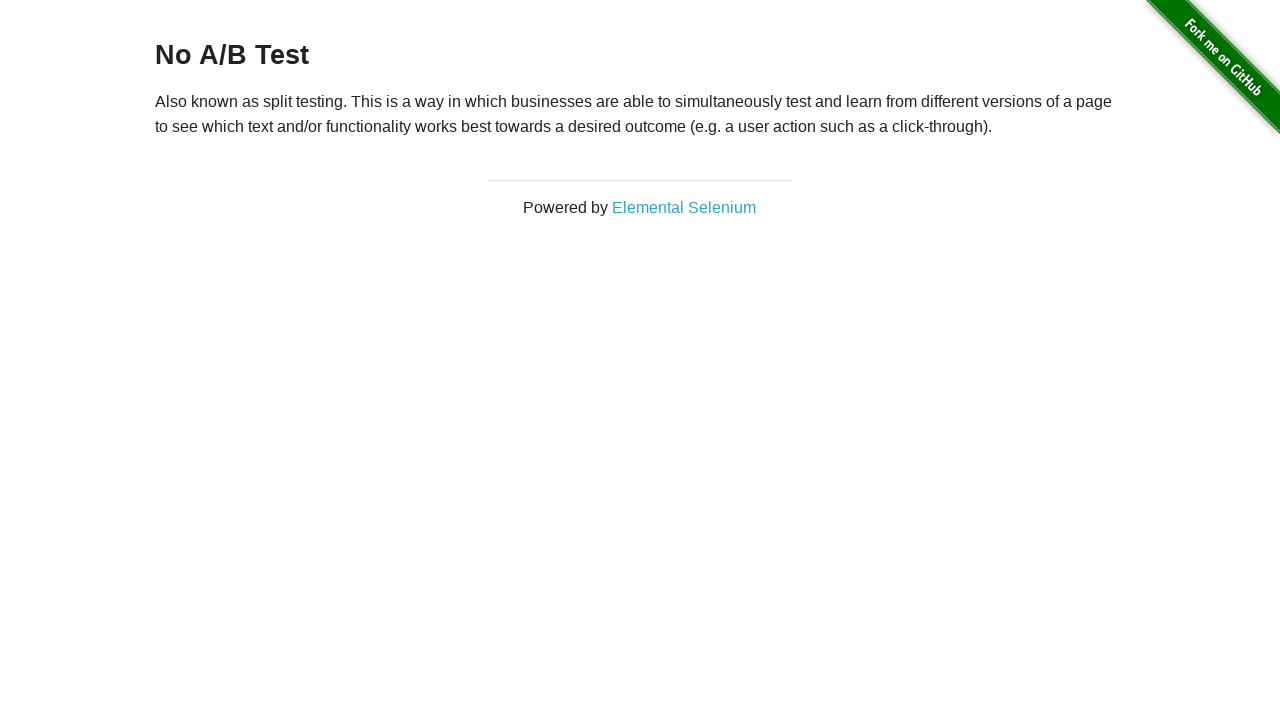

Waited for heading element after page reload
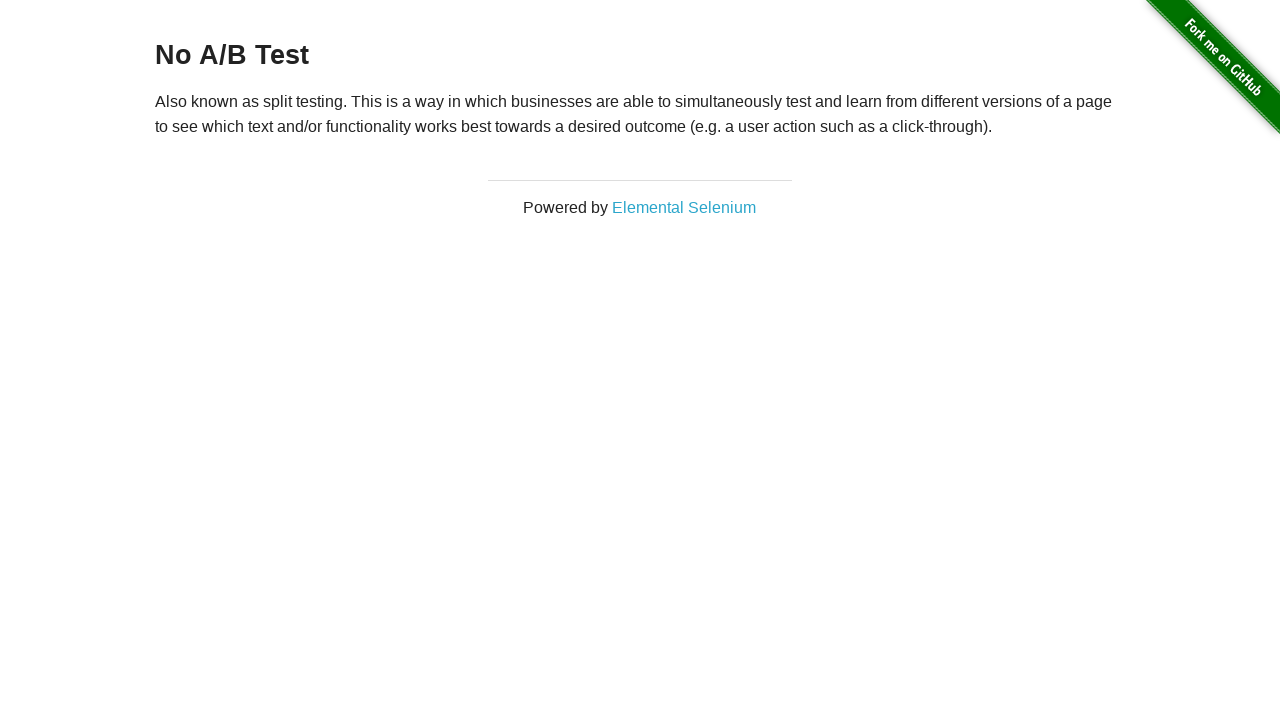

Verified opt-out heading 'No A/B Test' is now displayed
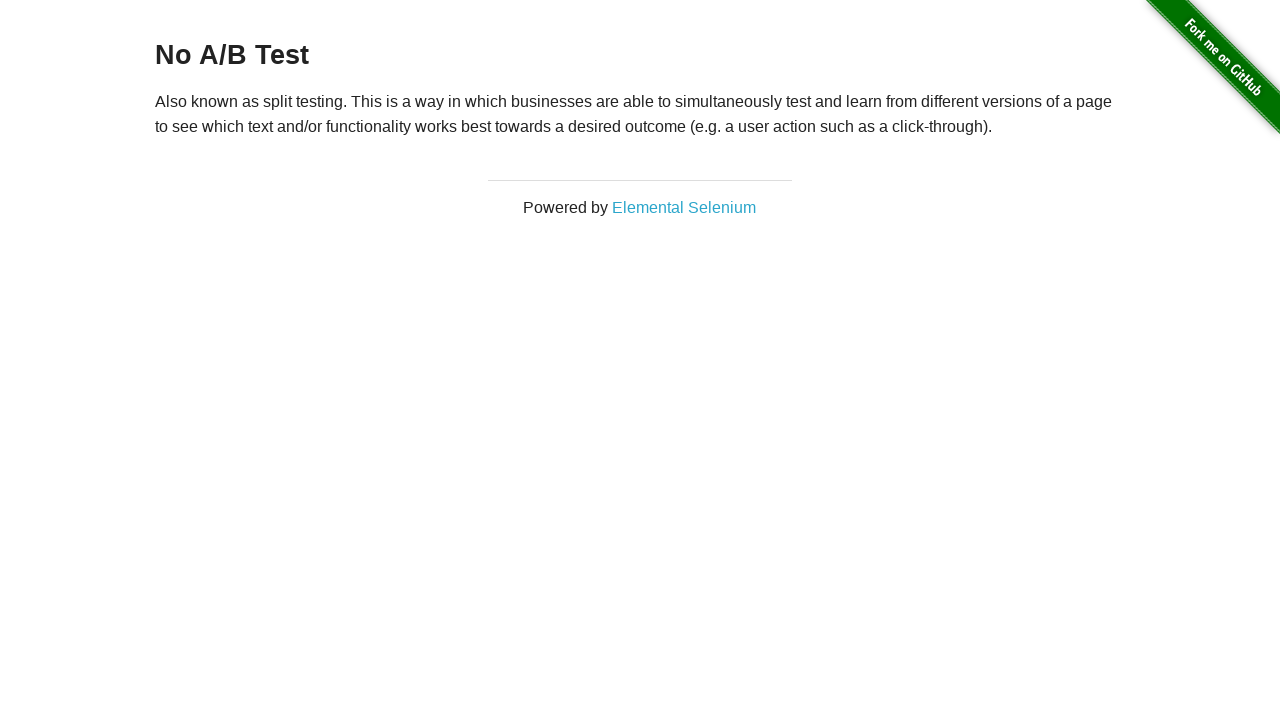

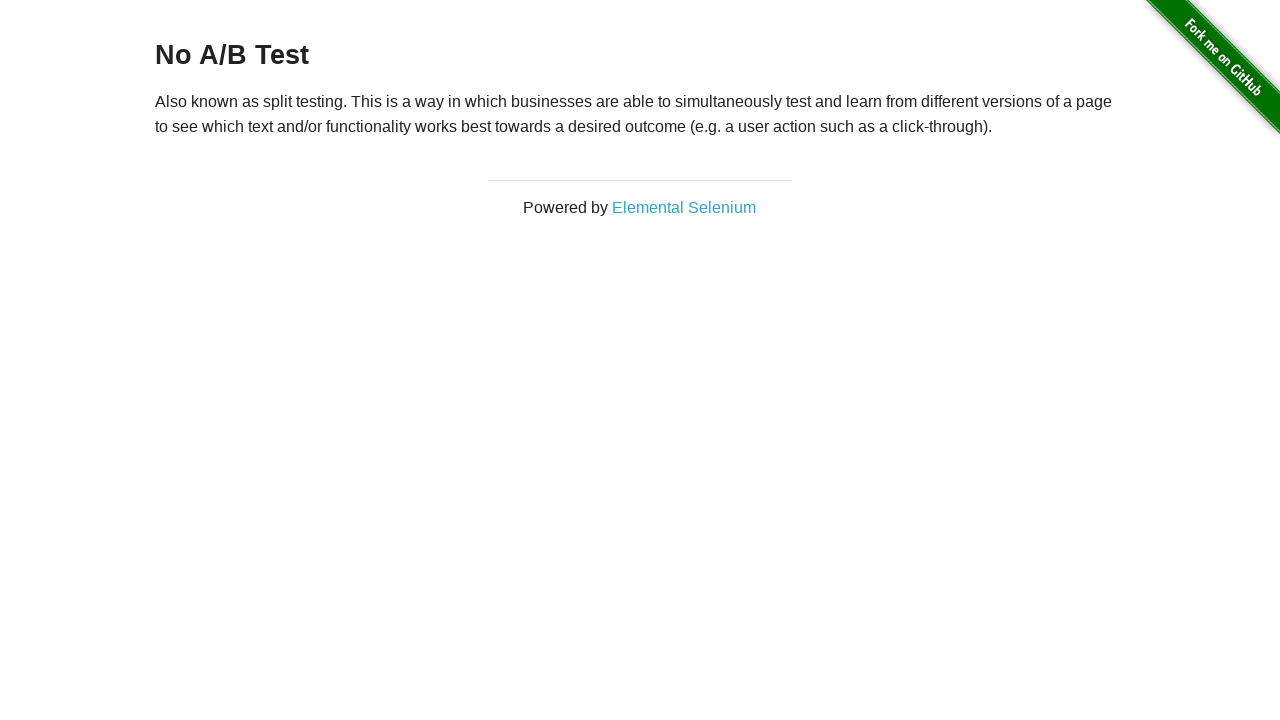